Navigates to the Cellosaurus/Expasy STR search page, fills in genetic marker allele fields for STR profiling, and submits the search to find matching cell line profiles.

Starting URL: https://www.cellosaurus.org/str-search/

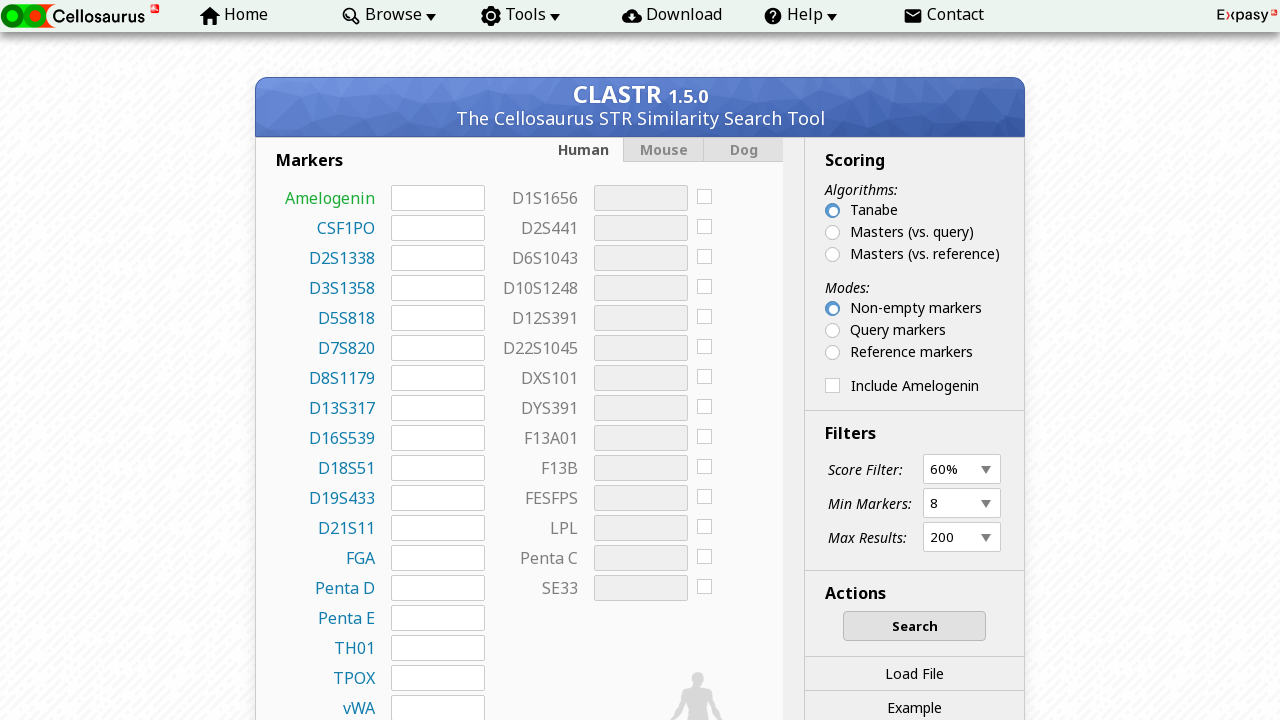

Filled Amelogenin field with 'X,Y' on #input-Amelogenin
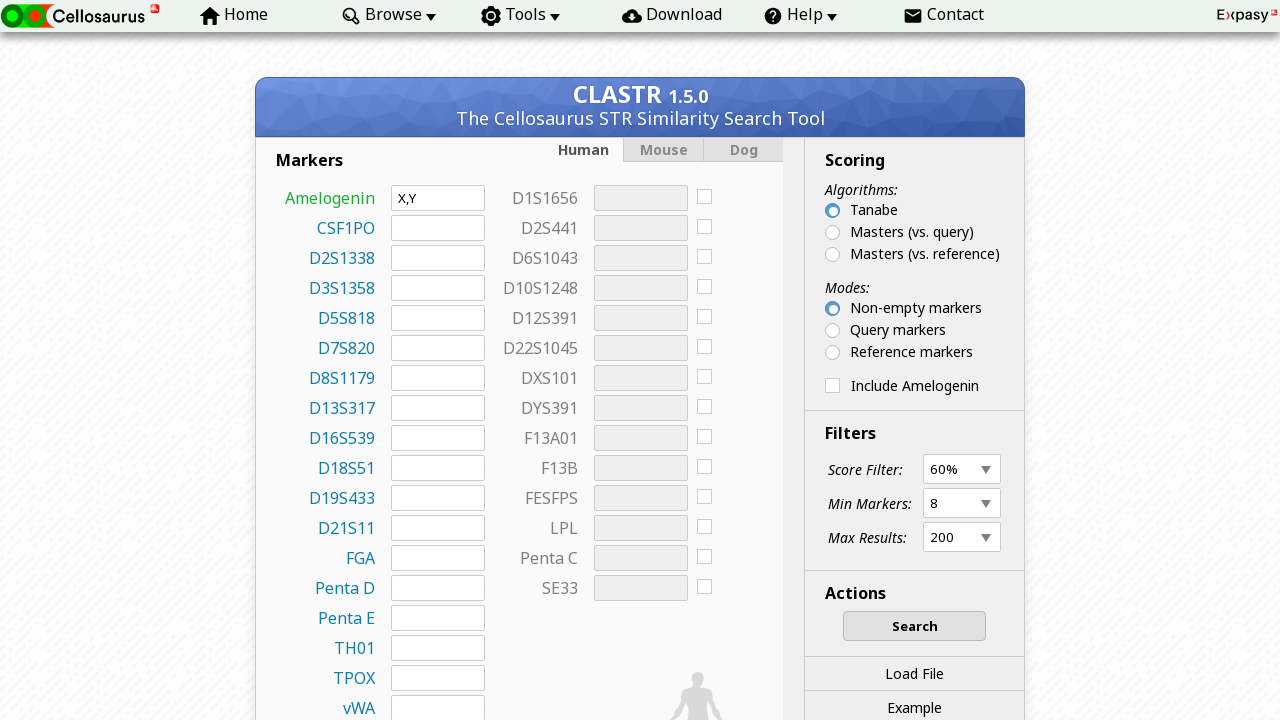

Filled CSF1PO field with '10,12' on #input-CSF1PO
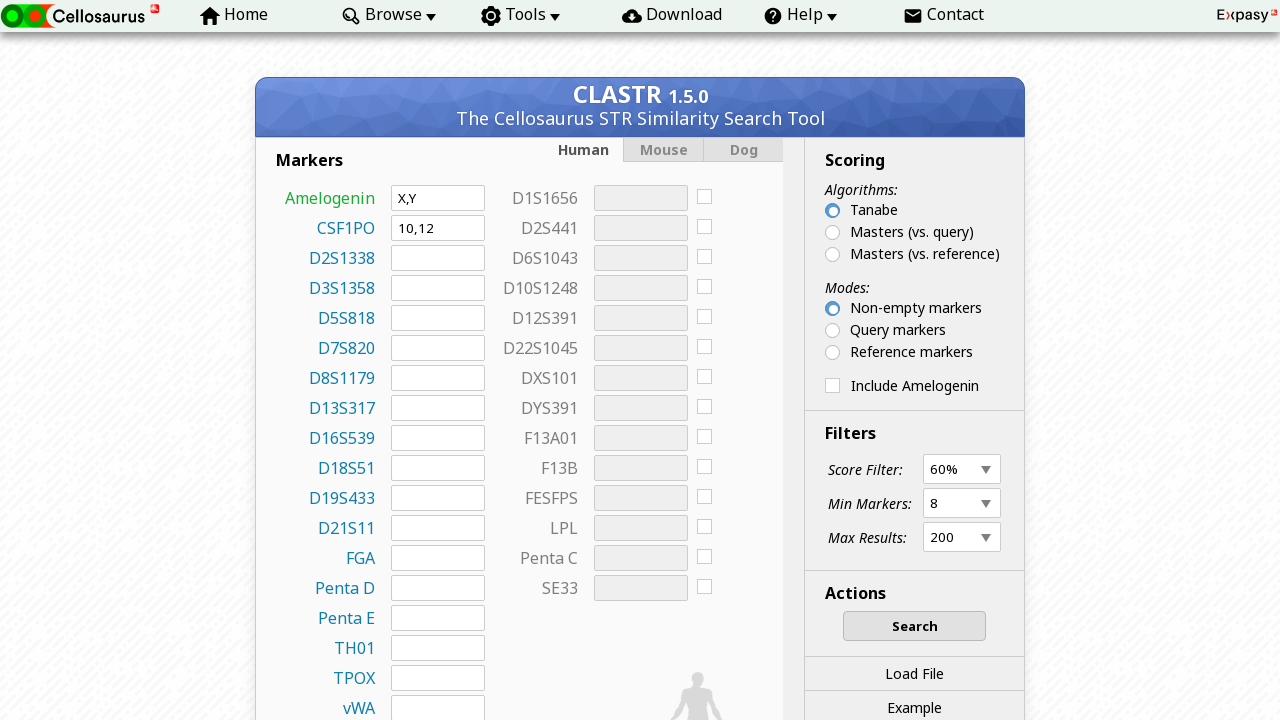

Filled D3S1358 field with '15,16' on #input-D3S1358
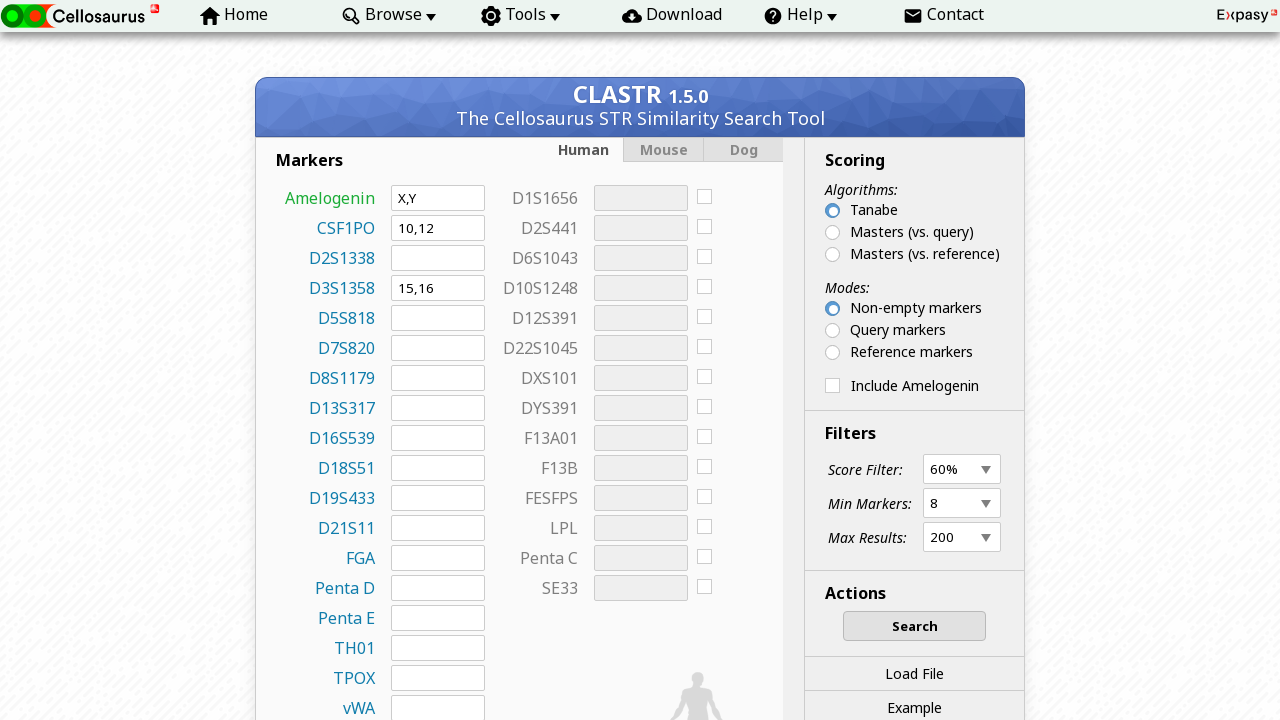

Filled D5S818 field with '11,12' on #input-D5S818
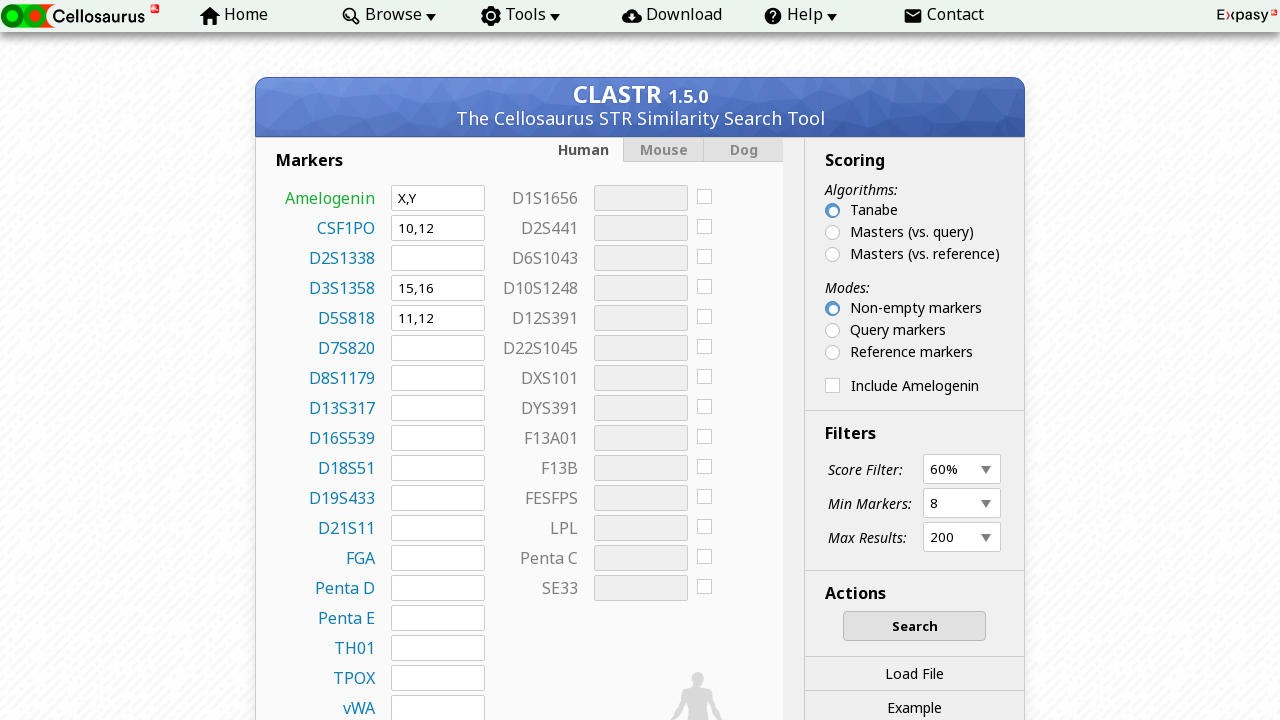

Filled D7S820 field with '10,11' on #input-D7S820
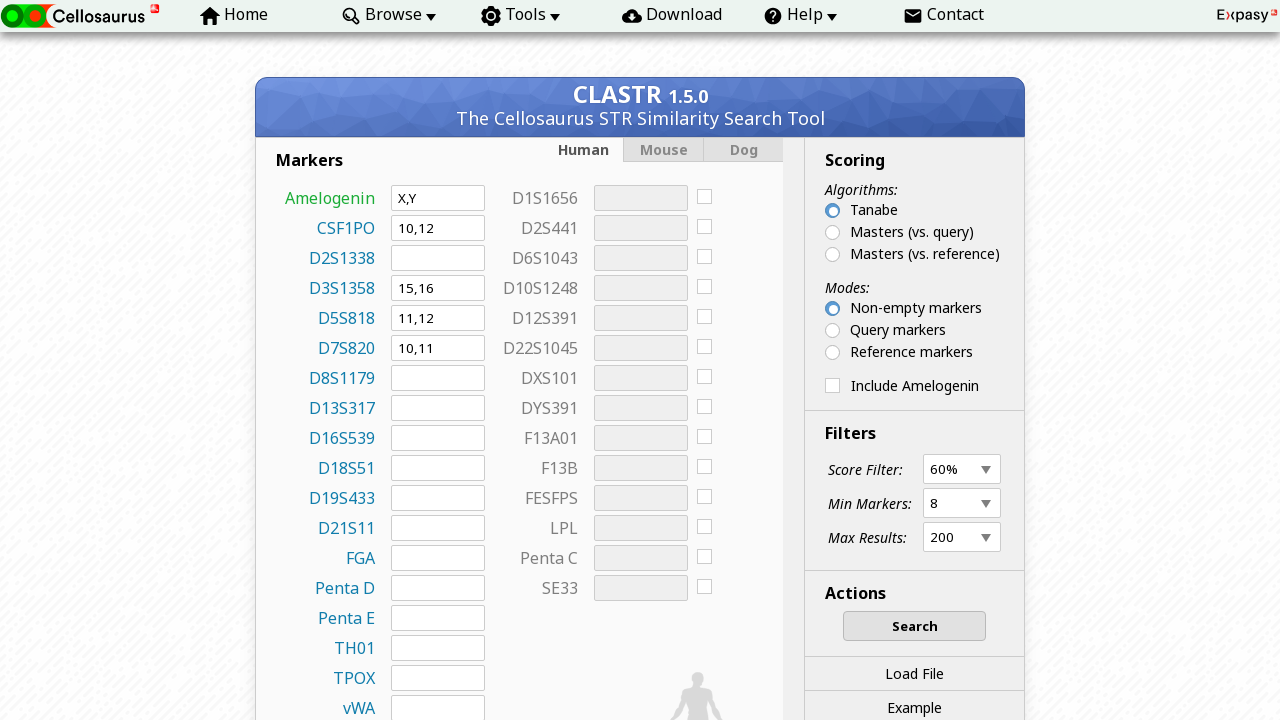

Filled D8S1179 field with '13,14' on #input-D8S1179
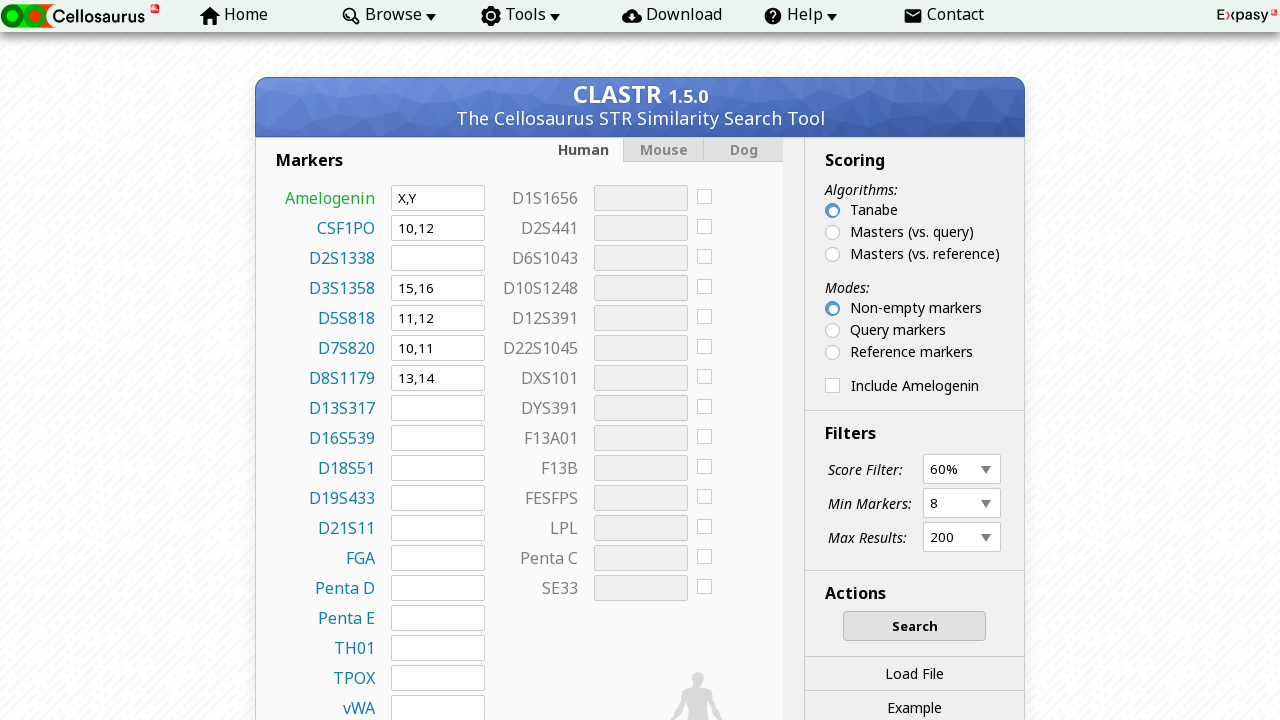

Filled D13S317 field with '11,12' on #input-D13S317
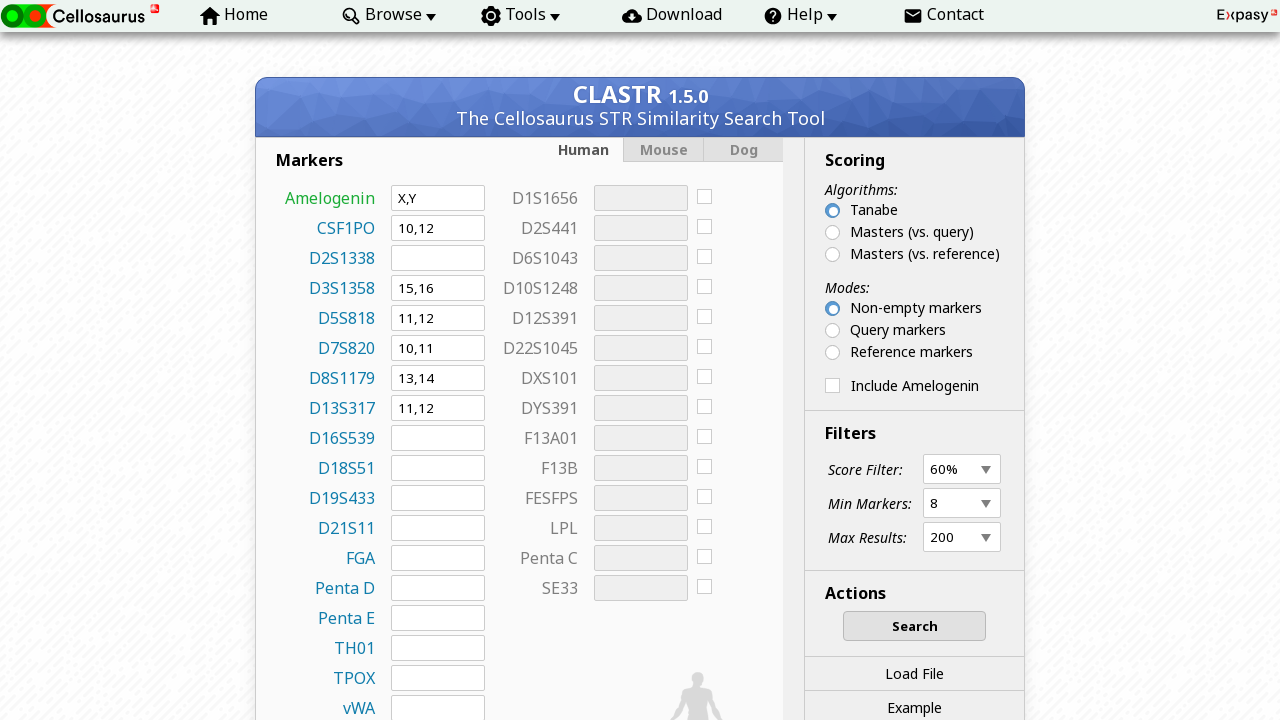

Filled D16S539 field with '9,10' on #input-D16S539
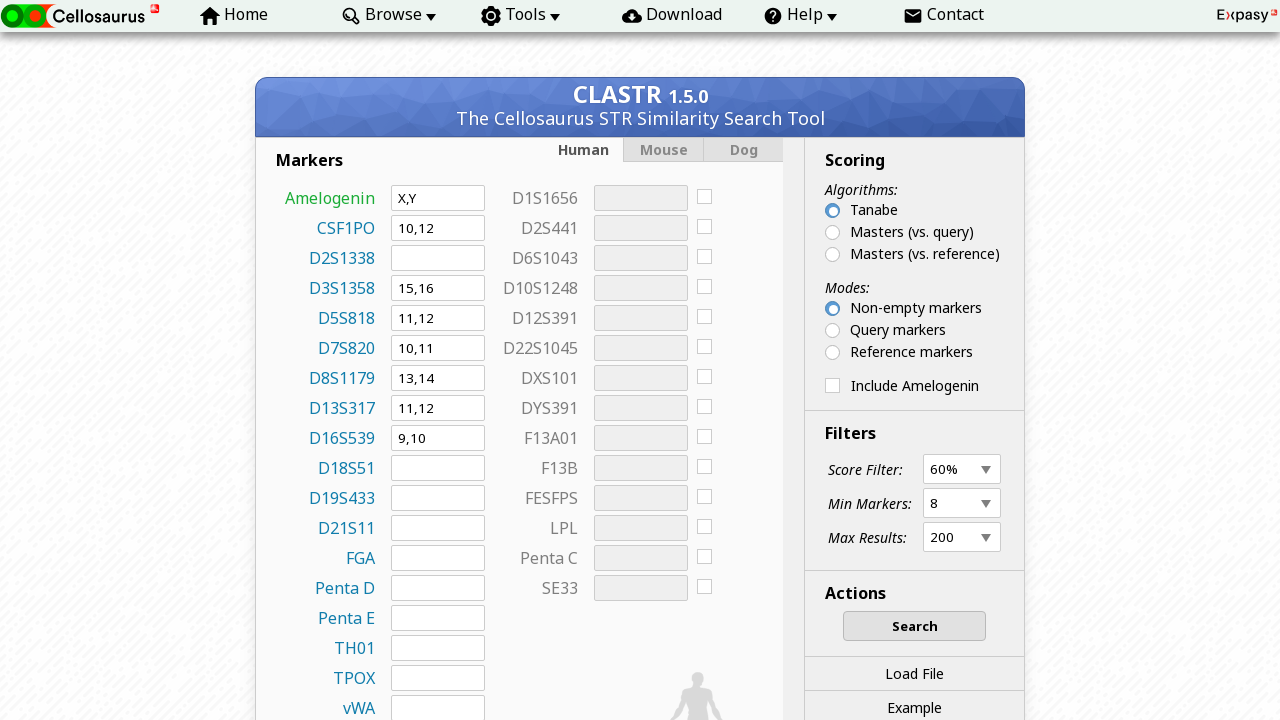

Filled D21S11 field with '29,30' on #input-D21S11
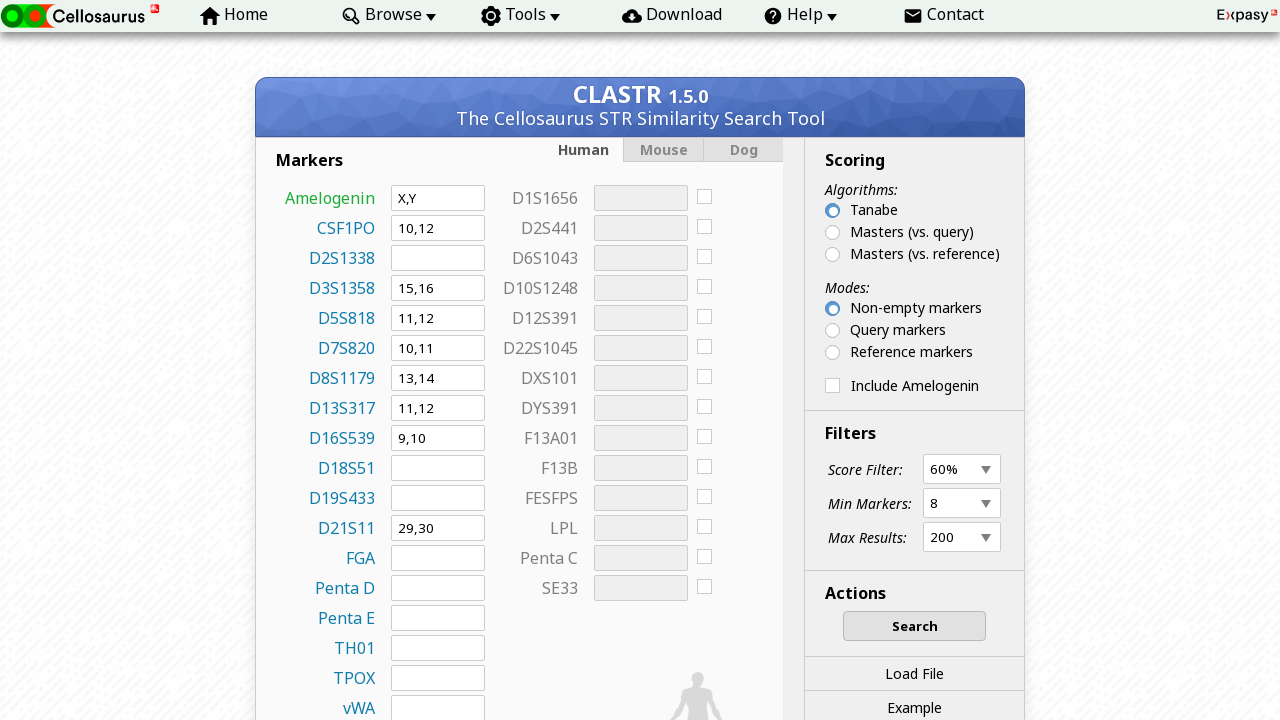

Filled TH01 field with '6,9.3' on #input-TH01
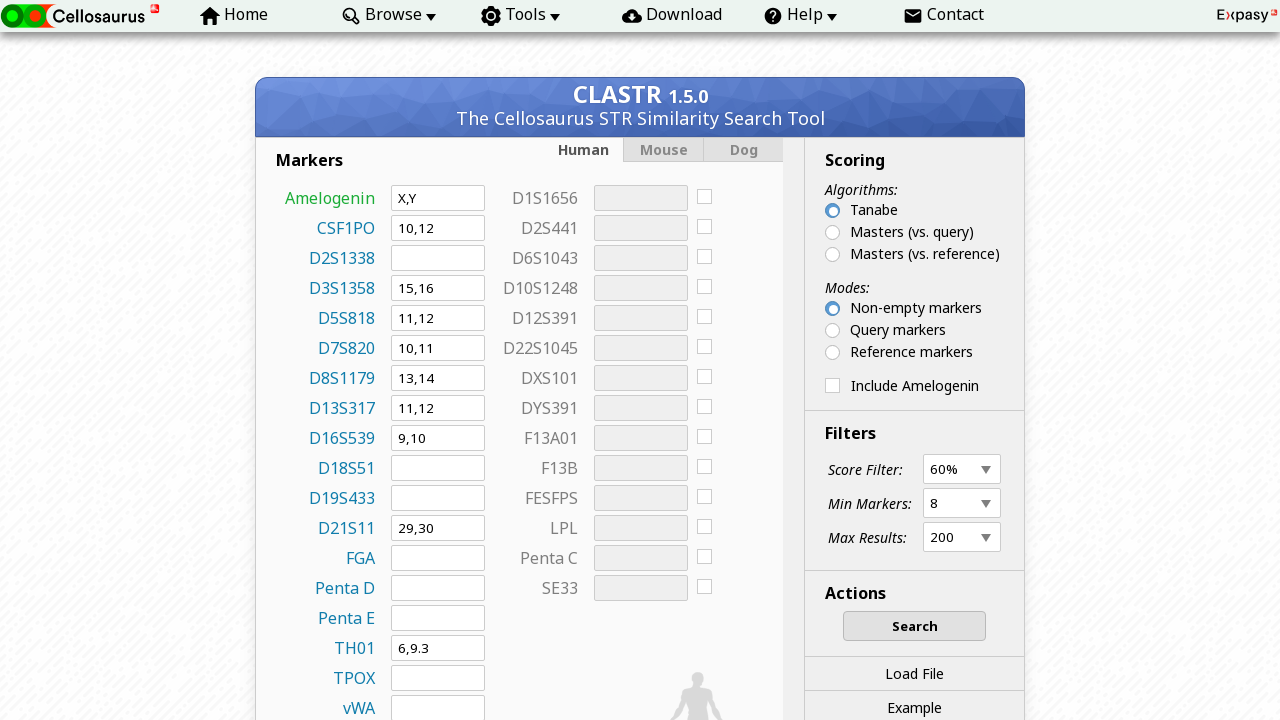

Filled TPOX field with '8,11' on #input-TPOX
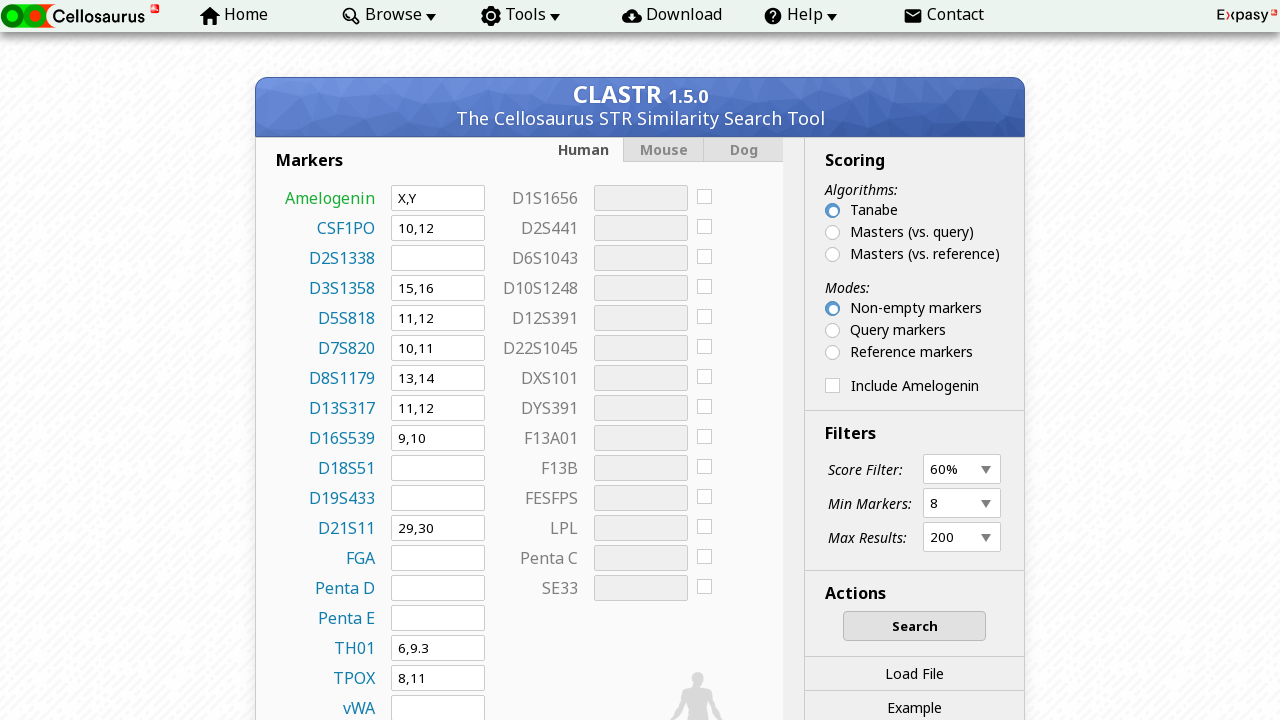

Filled vWA field with '16,17' on #input-vWA
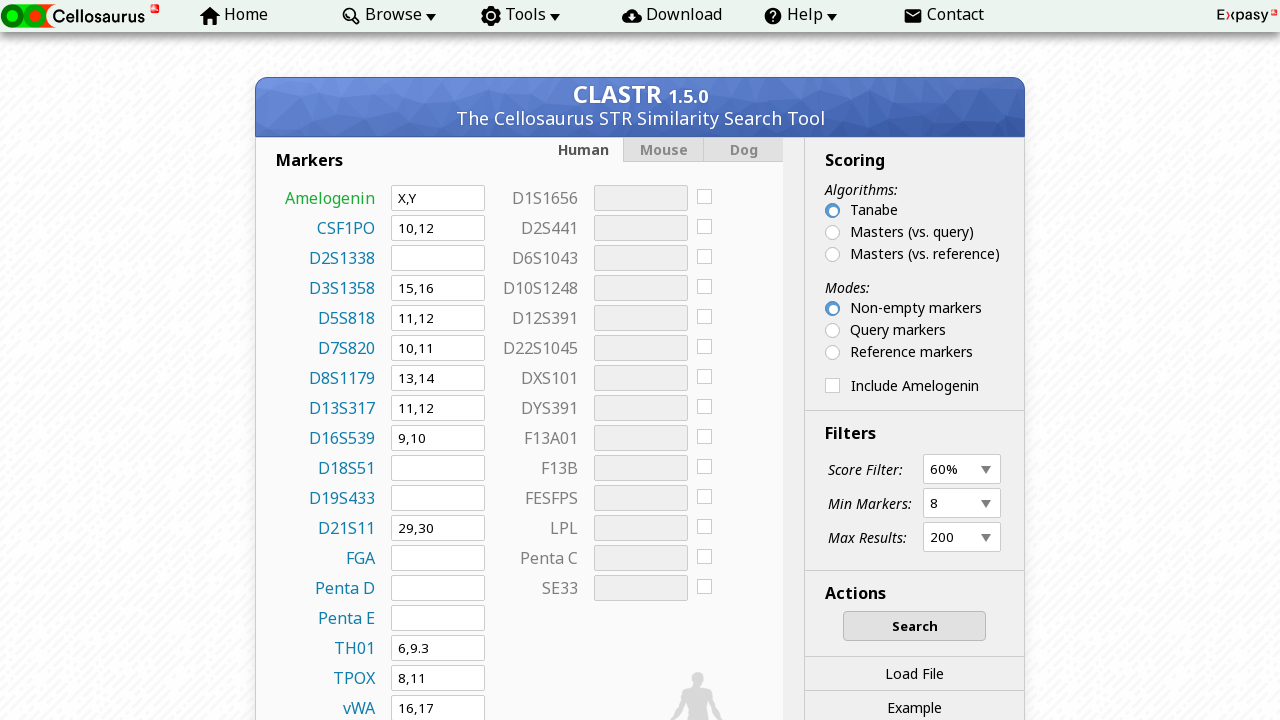

Clicked search button to submit STR profile query at (914, 626) on #search
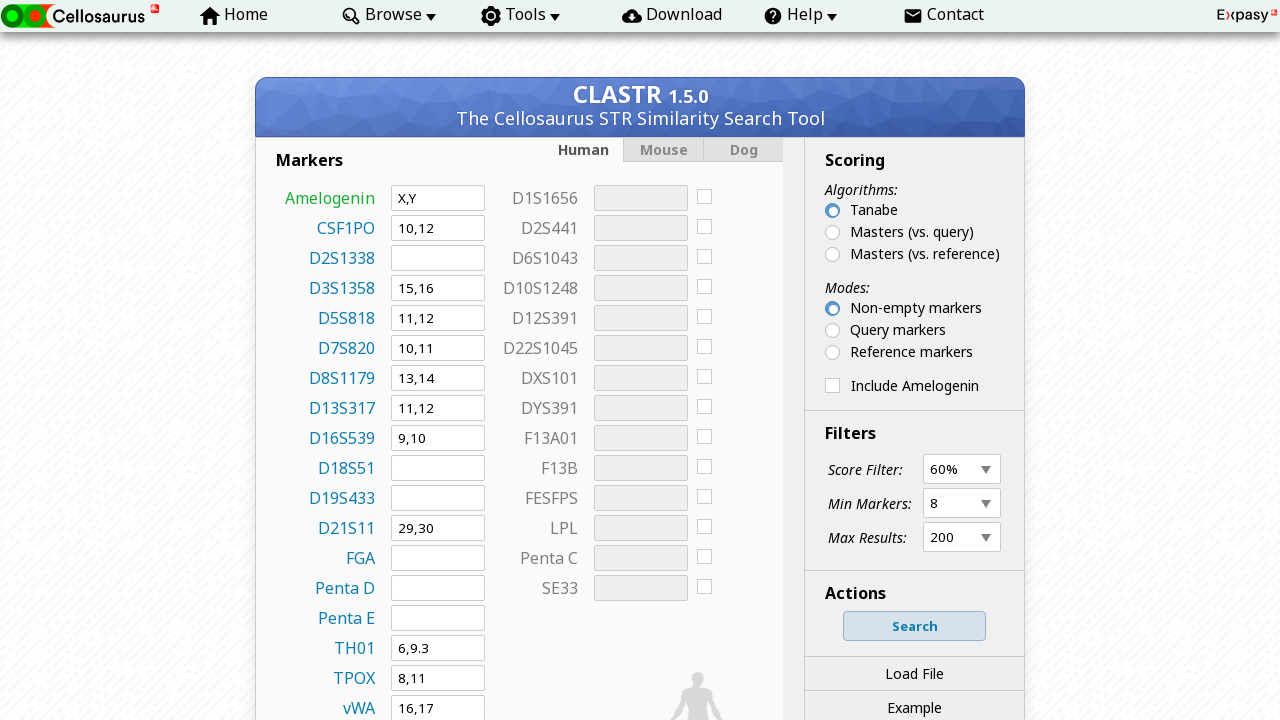

Search results table loaded successfully
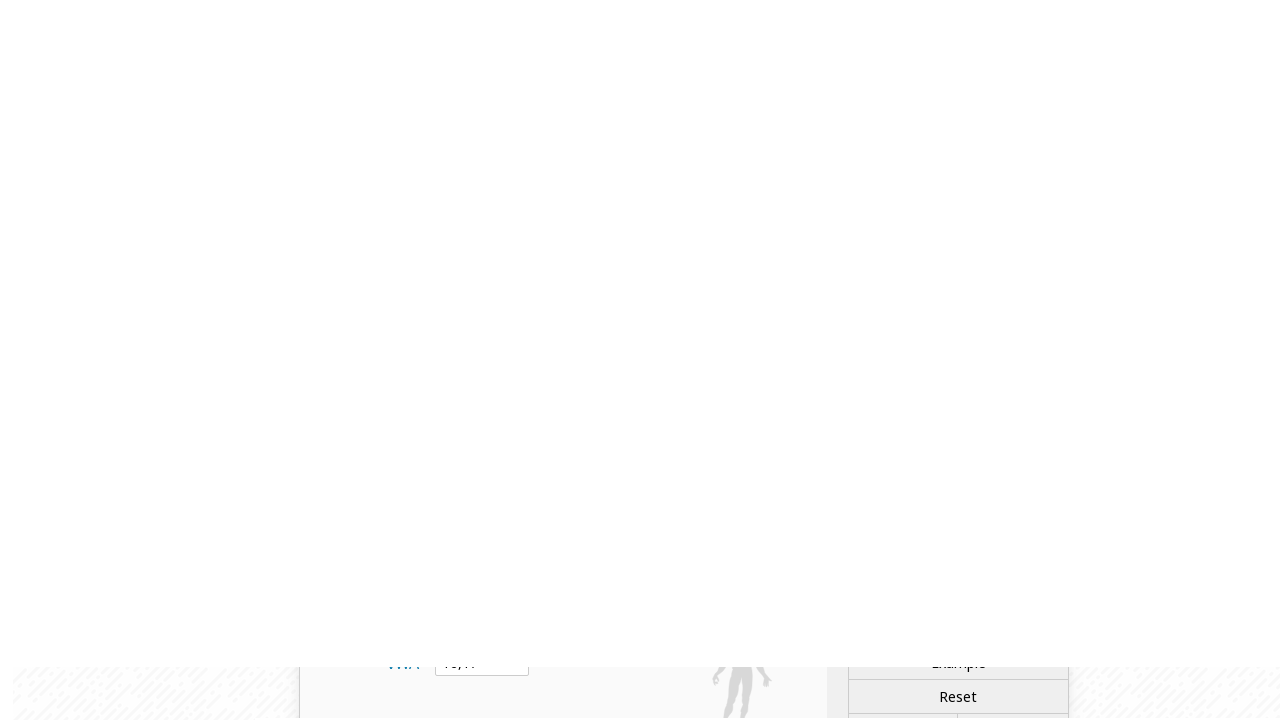

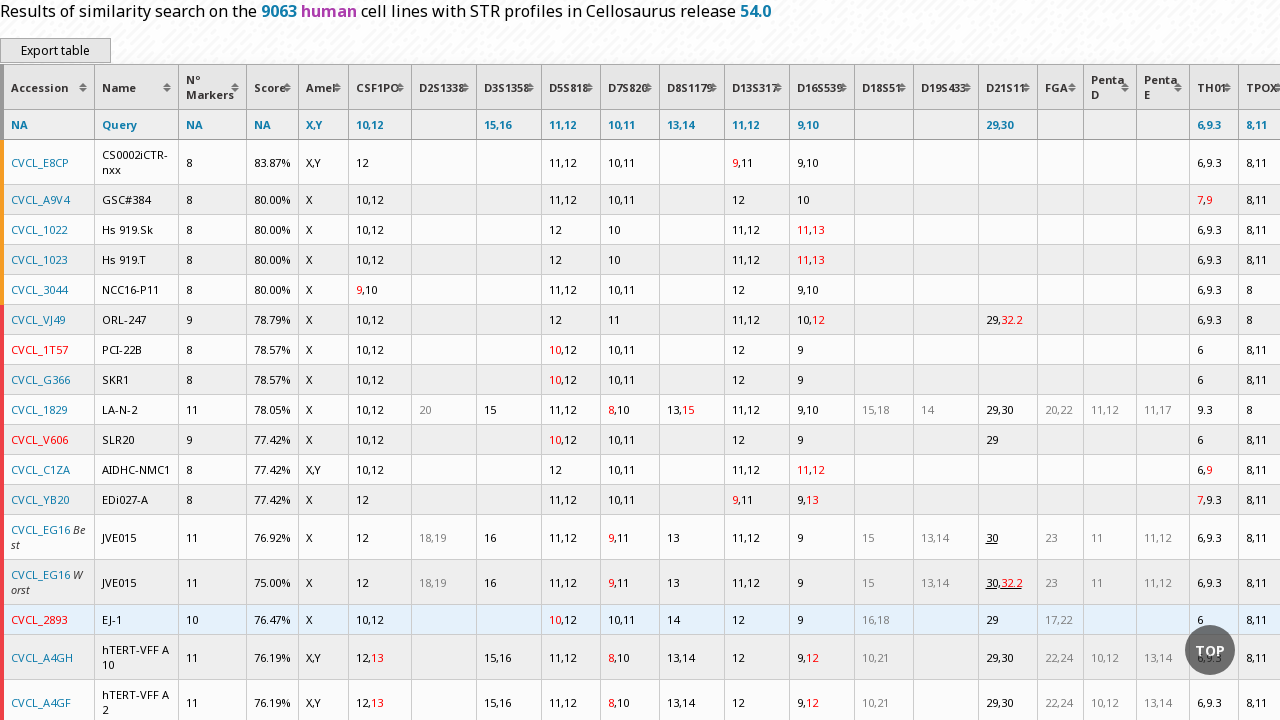